Navigates to a practice page and selects a specific radio button (Ruby) from a group of programming language options

Starting URL: http://seleniumpractise.blogspot.in/2016/08/how-to-automate-radio-button-in.html

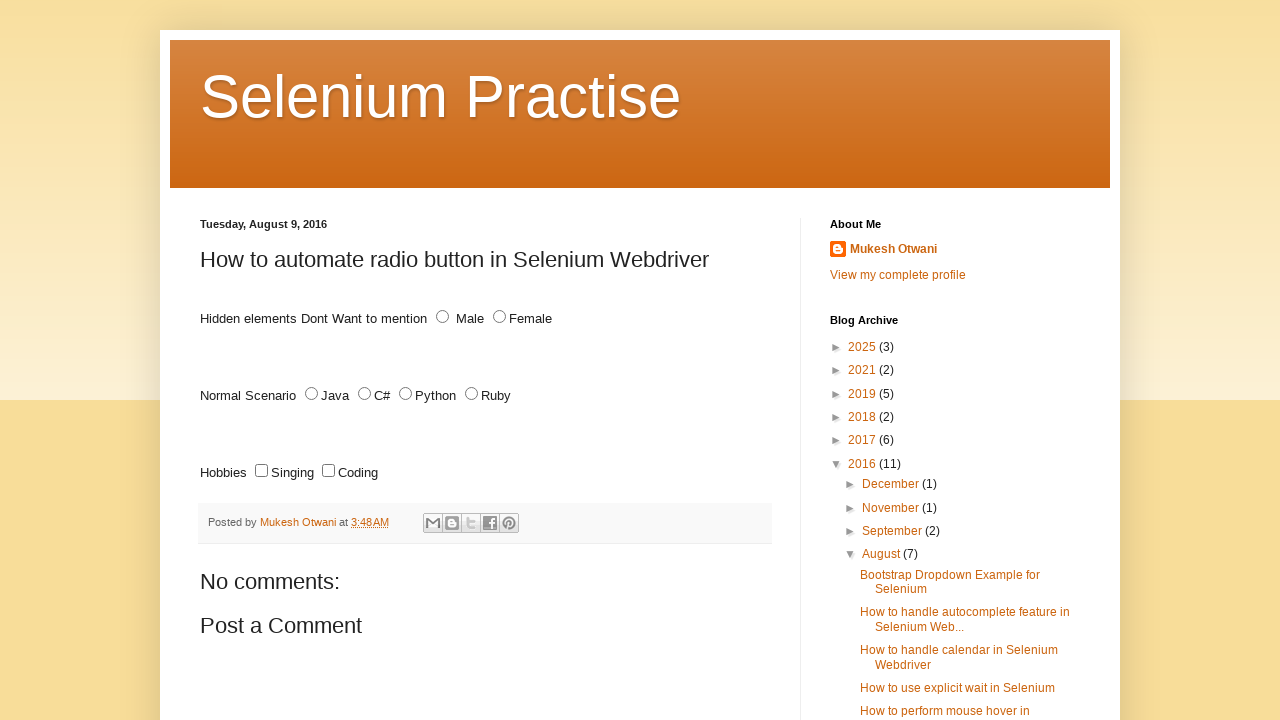

Navigated to radio button practice page
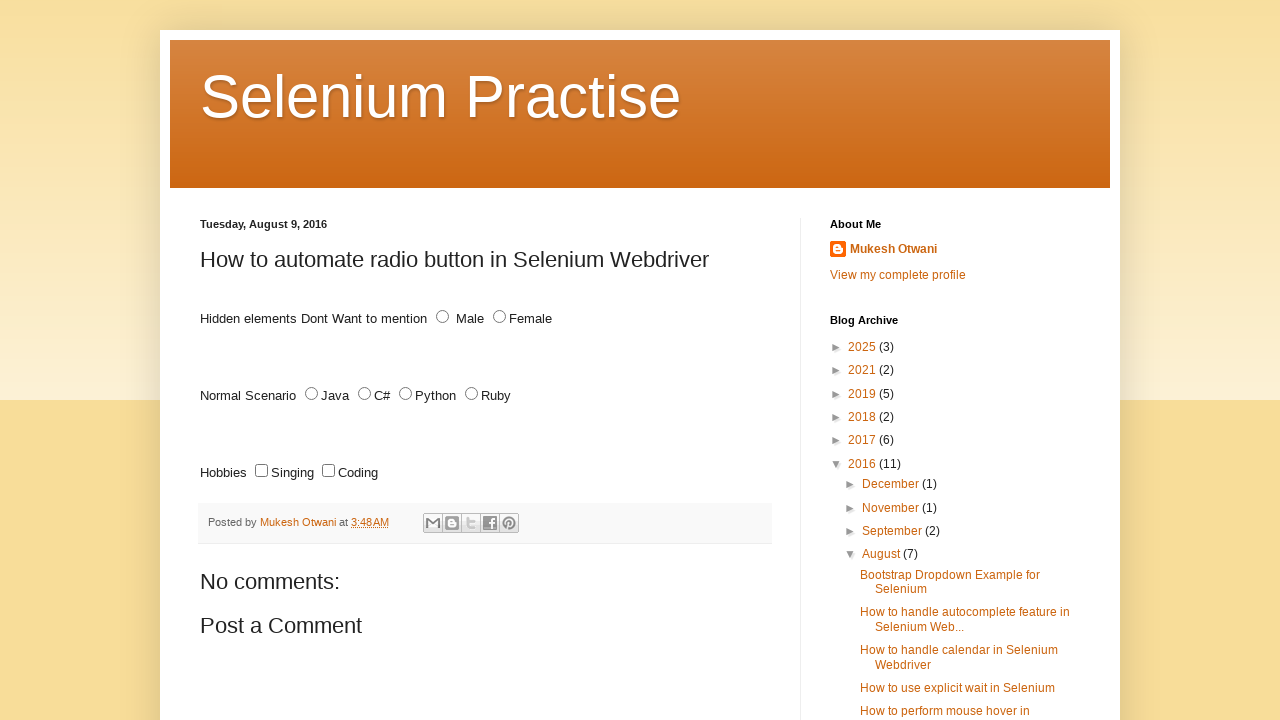

Located all radio buttons with name 'lang'
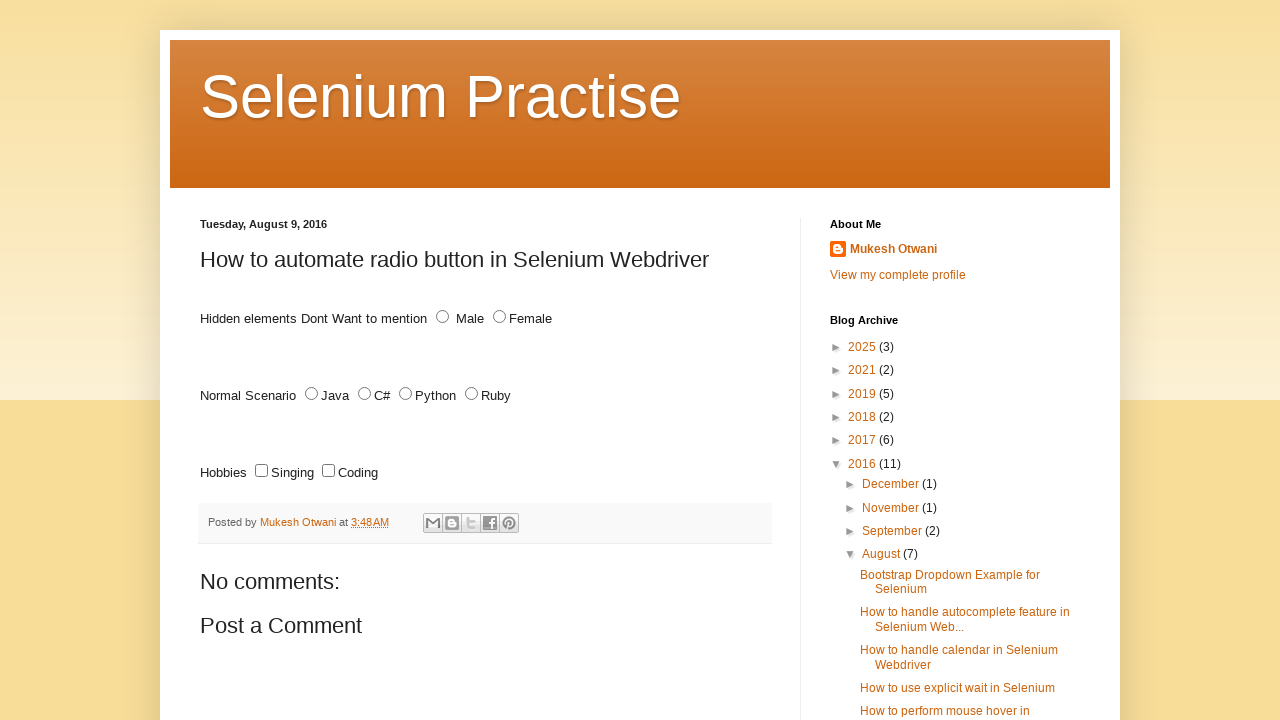

Selected Ruby radio button from programming language options at (472, 394) on input[name='lang'][type='radio'] >> nth=3
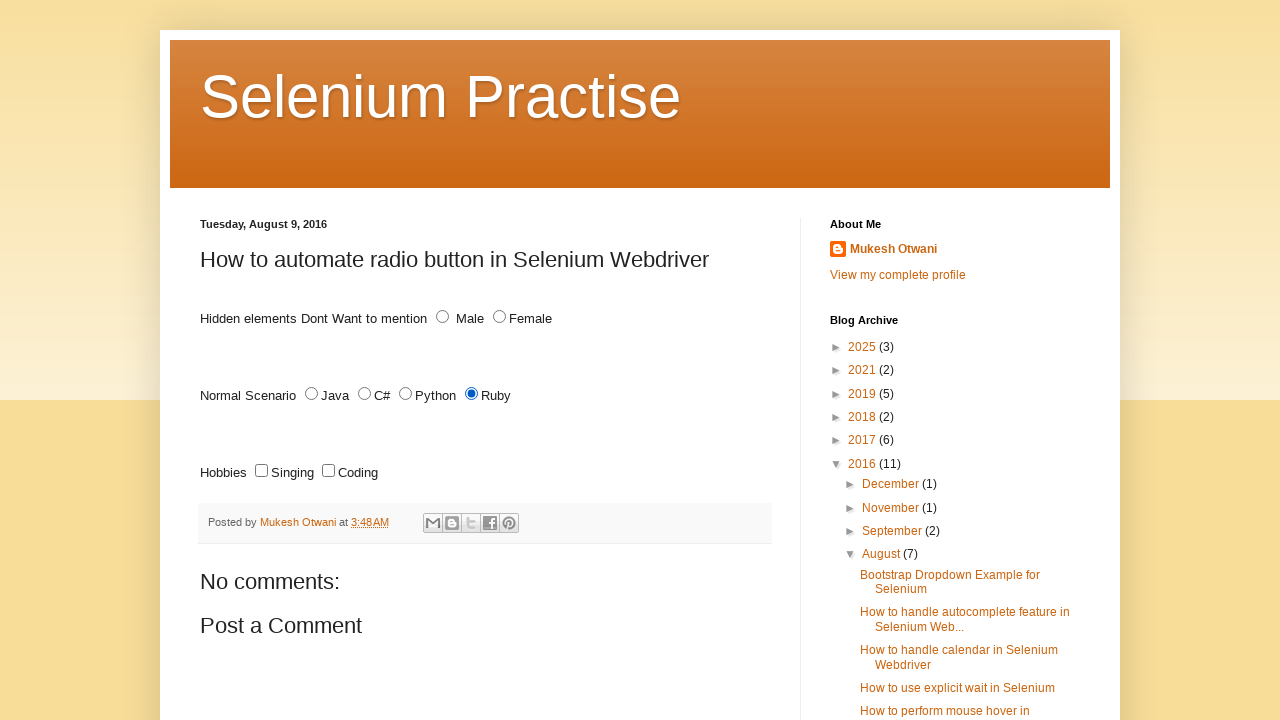

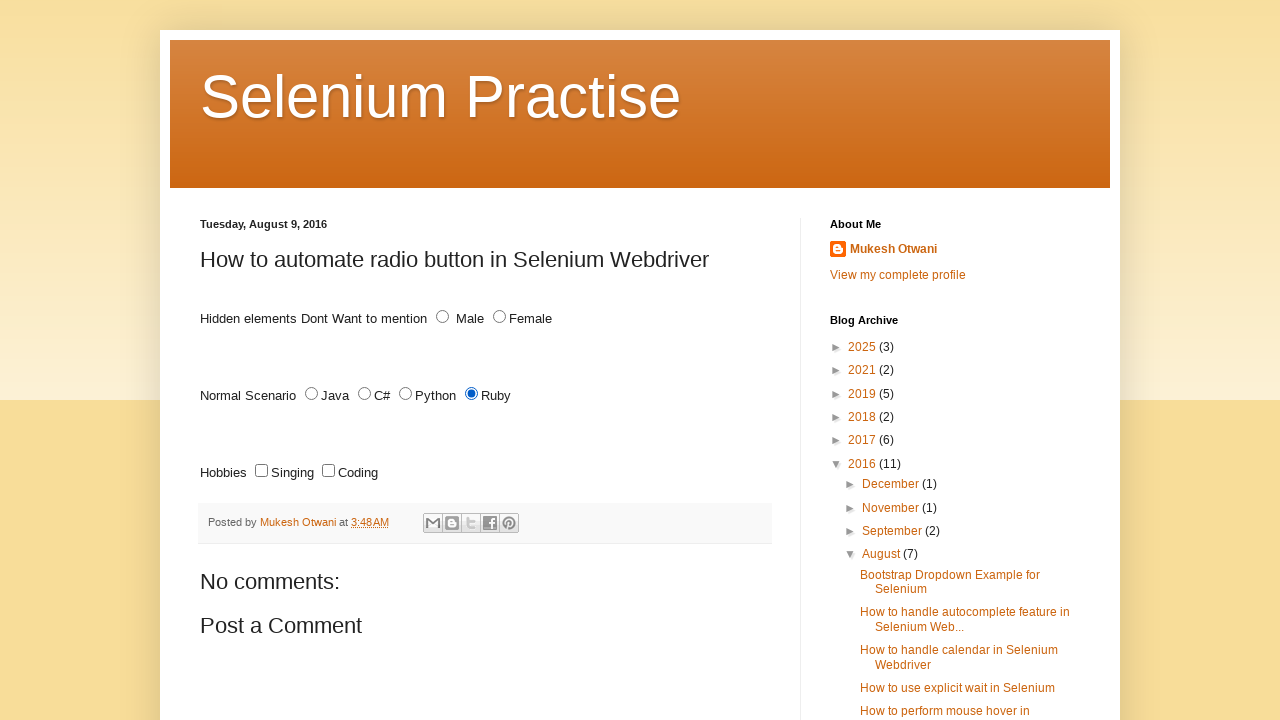